Tests login form validation for a locked out user account

Starting URL: https://www.saucedemo.com/

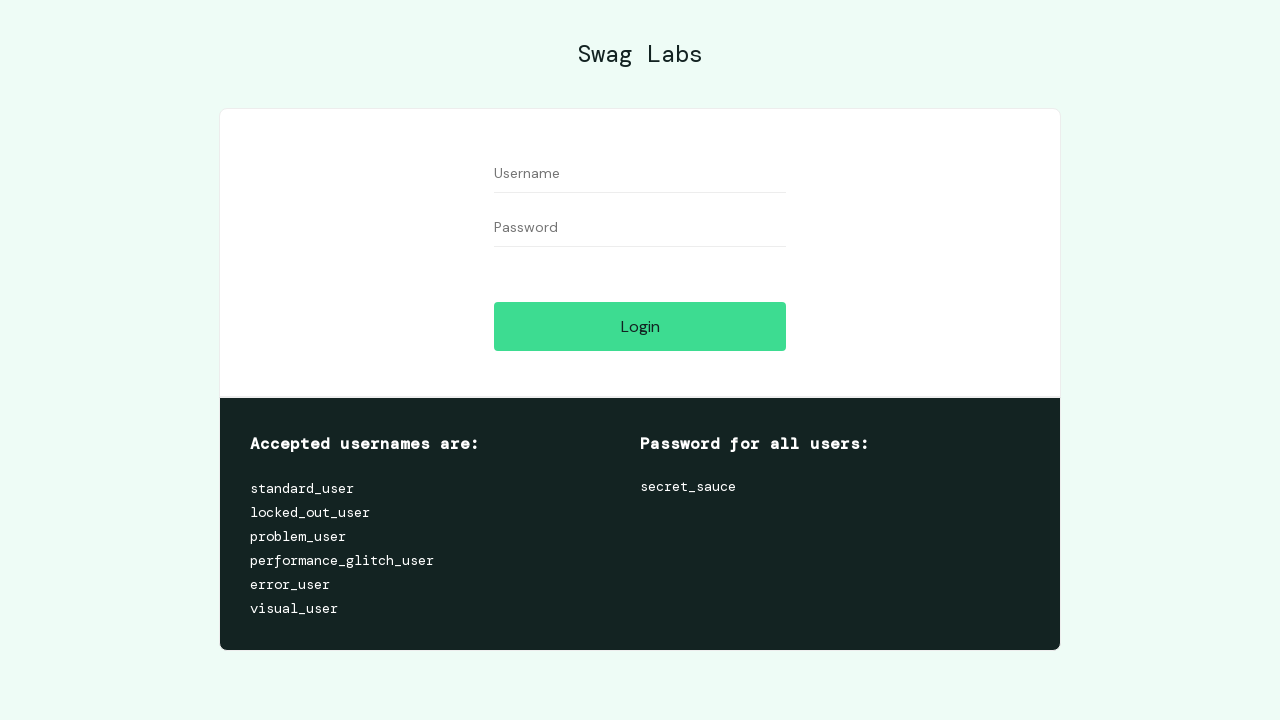

Filled username field with 'locked_out_user' on #user-name
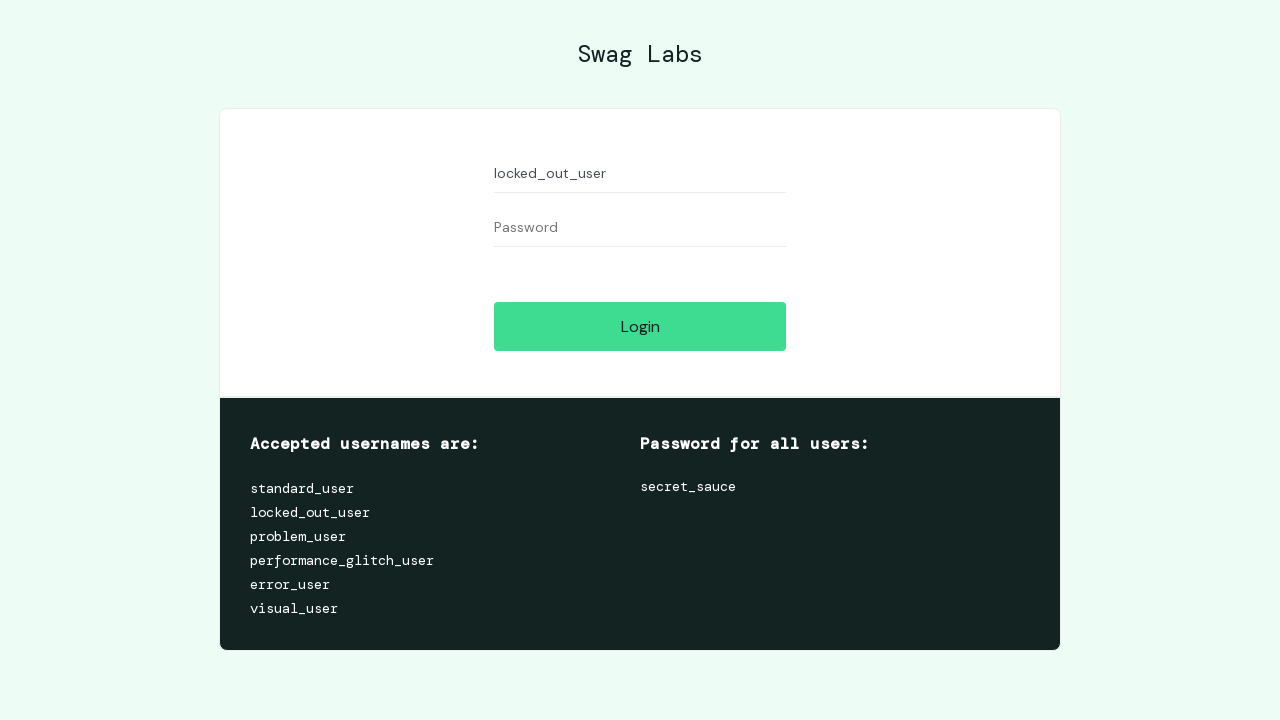

Filled password field with 'secret_sauce' on #password
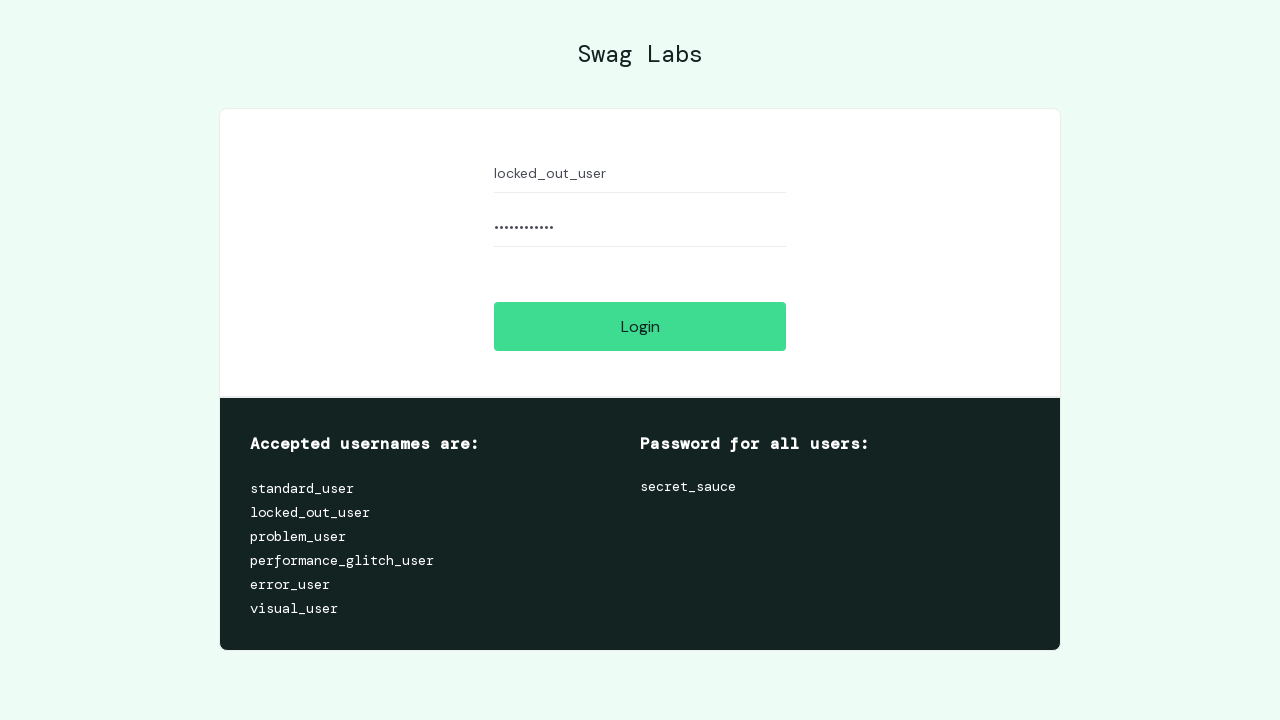

Clicked login button at (640, 326) on #login-button
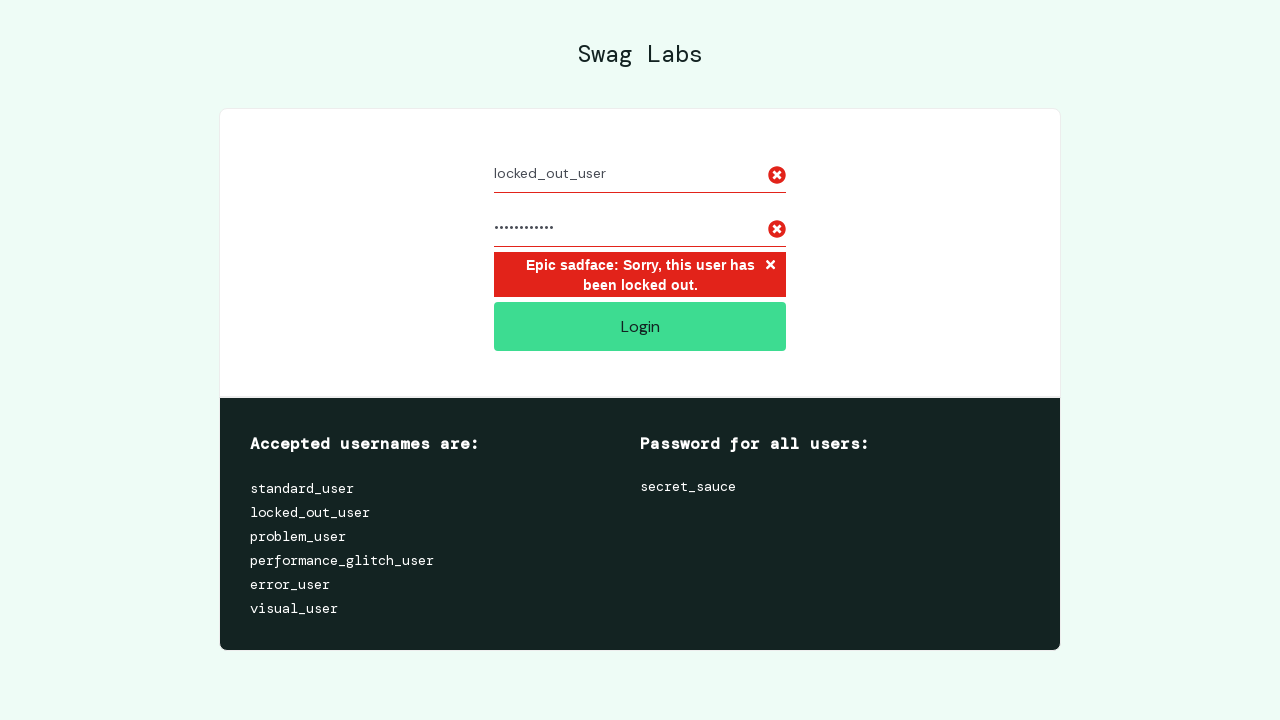

Error message element became visible
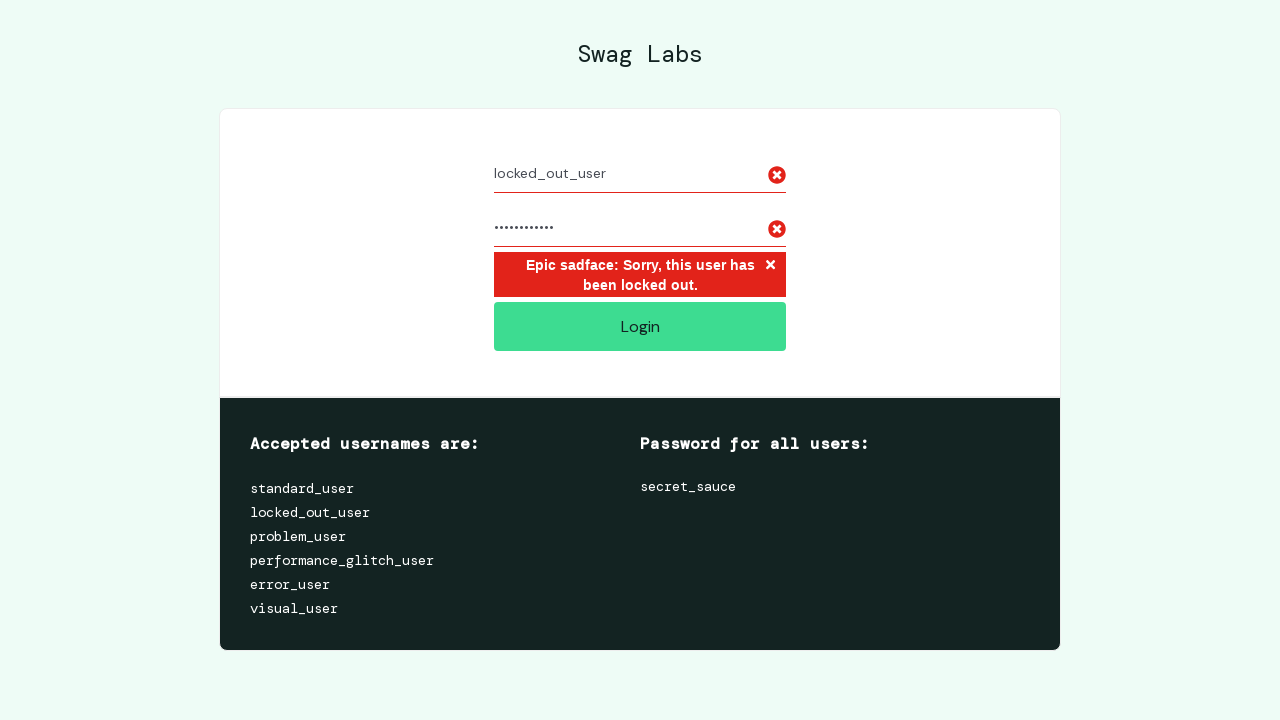

Located error message element
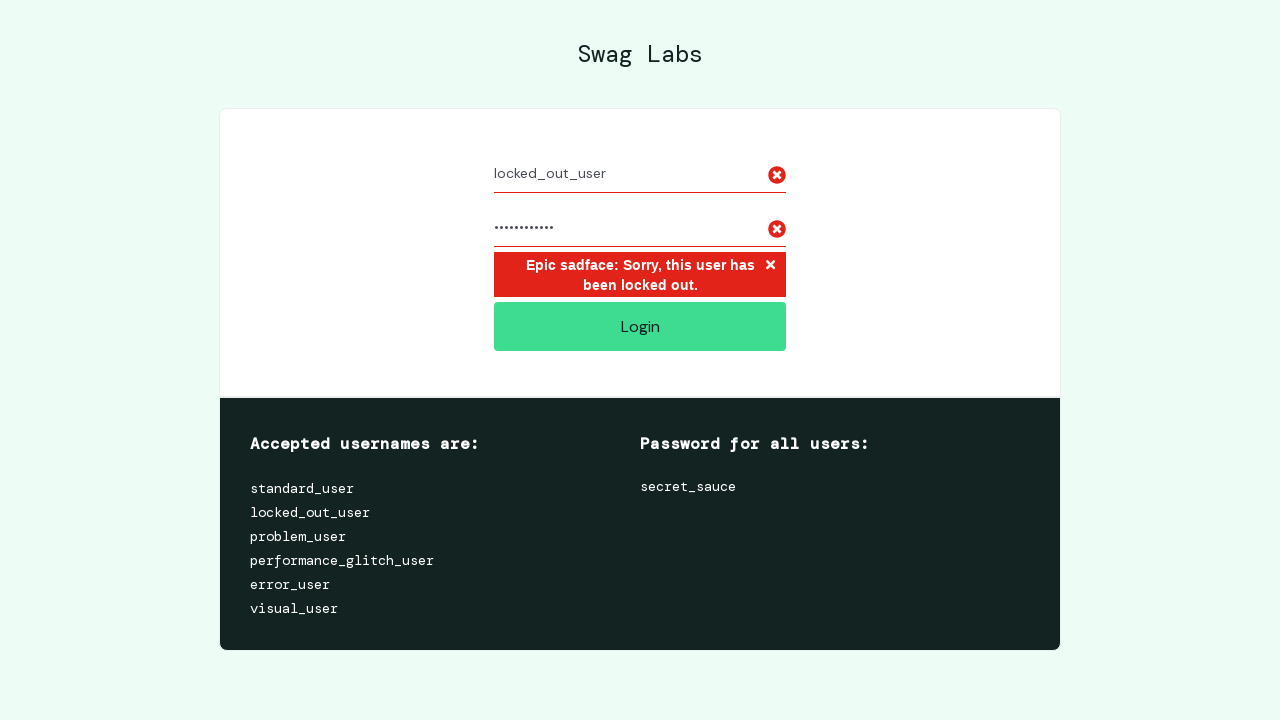

Verified locked out user error message is displayed
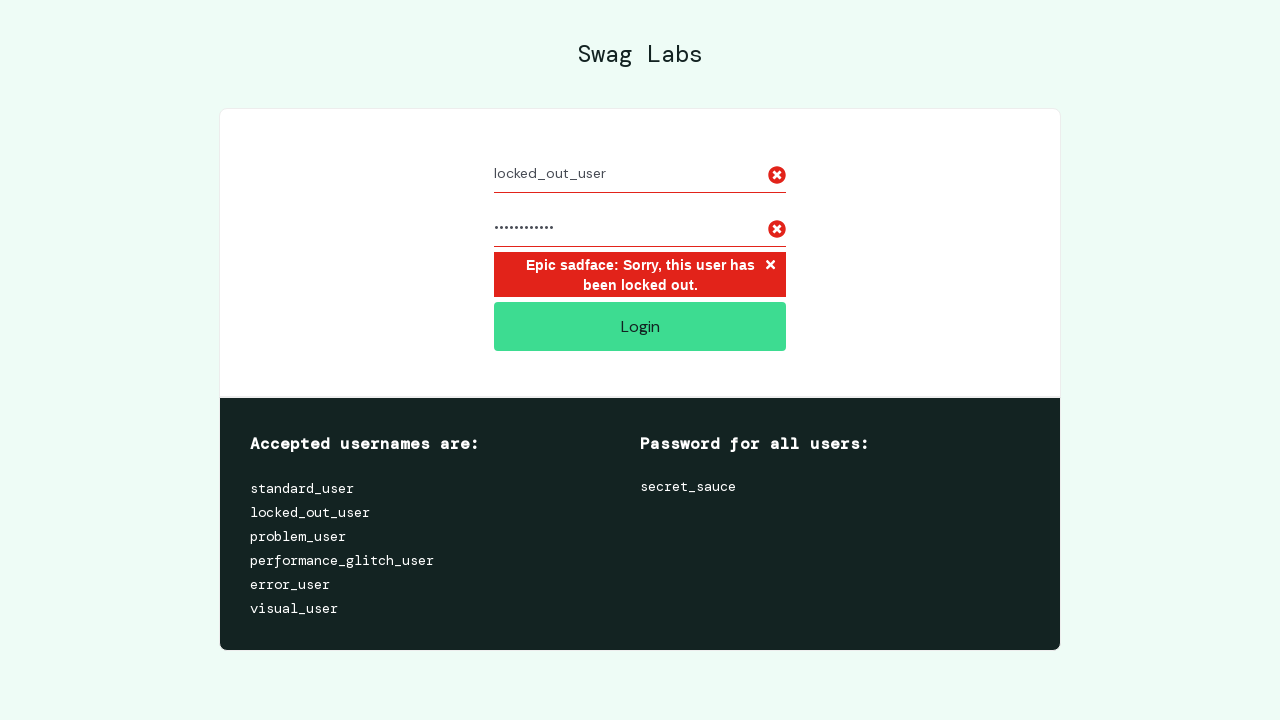

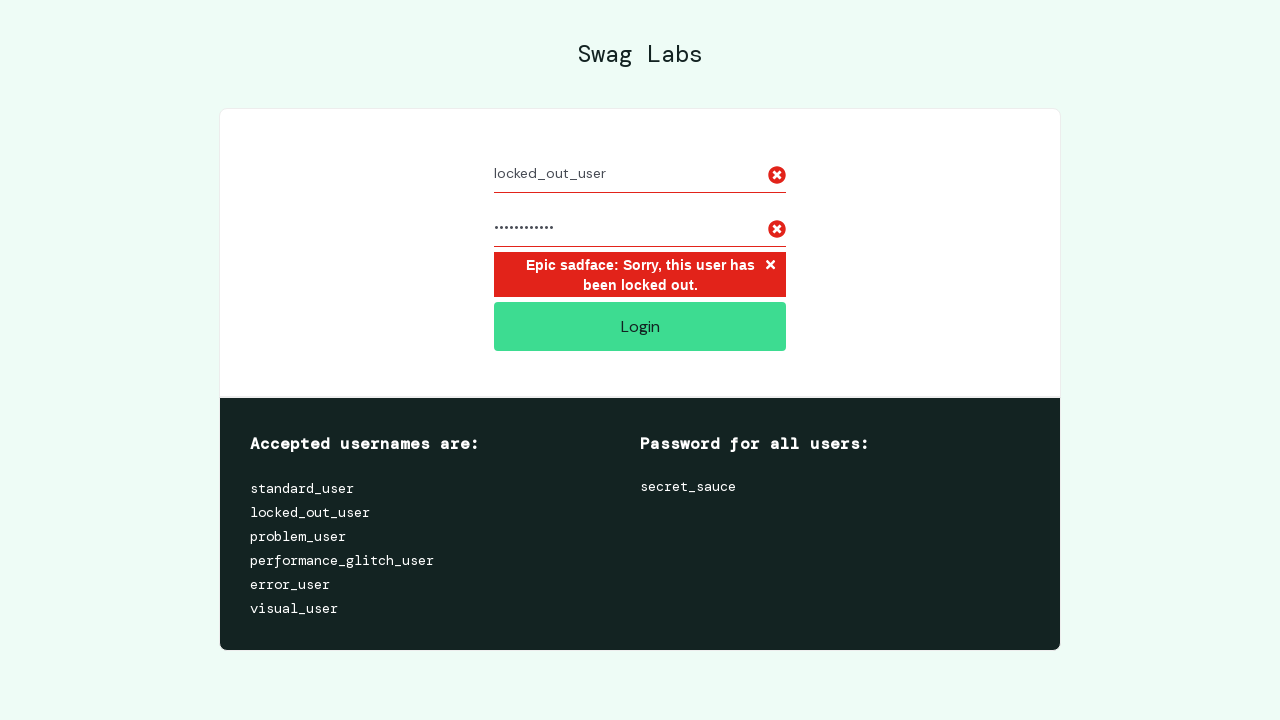